Tests form submission and interaction with various UI elements including text inputs, checkboxes, and radio buttons on the Tutorialspoint practice page

Starting URL: https://www.tutorialspoint.com/selenium/practice/text-box.php

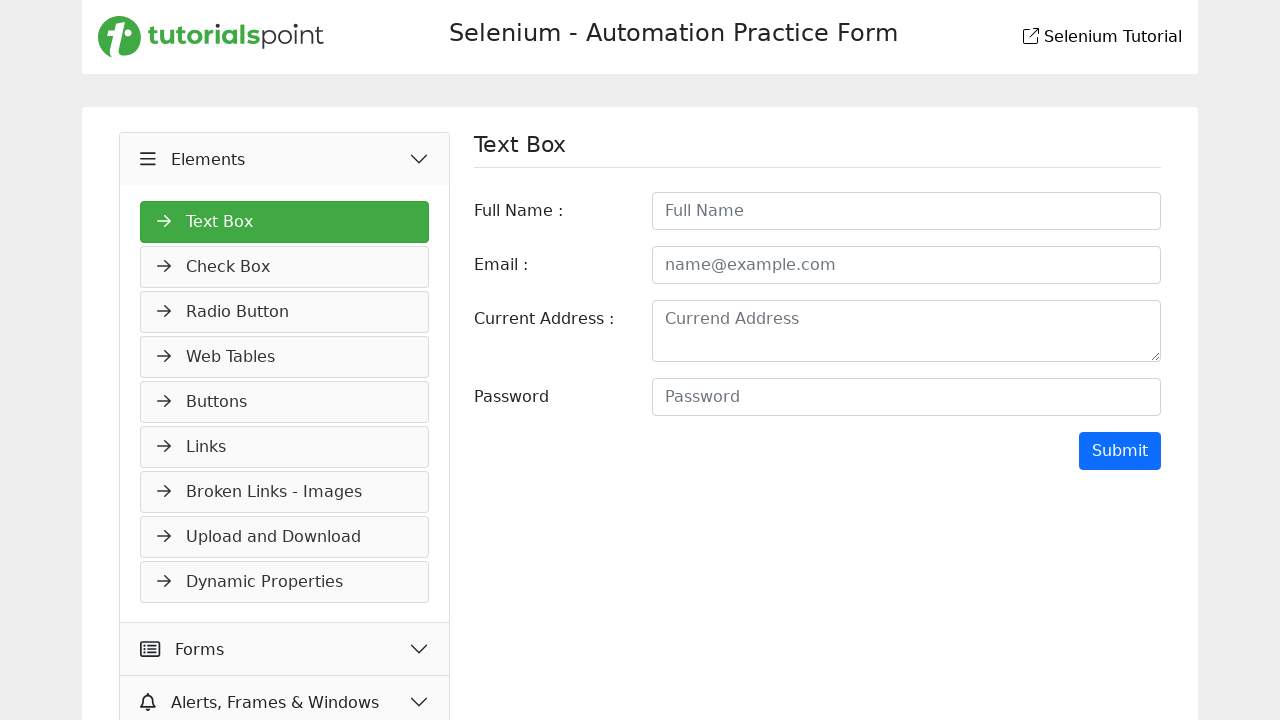

Filled full name field with 'Bubun' on #fullname
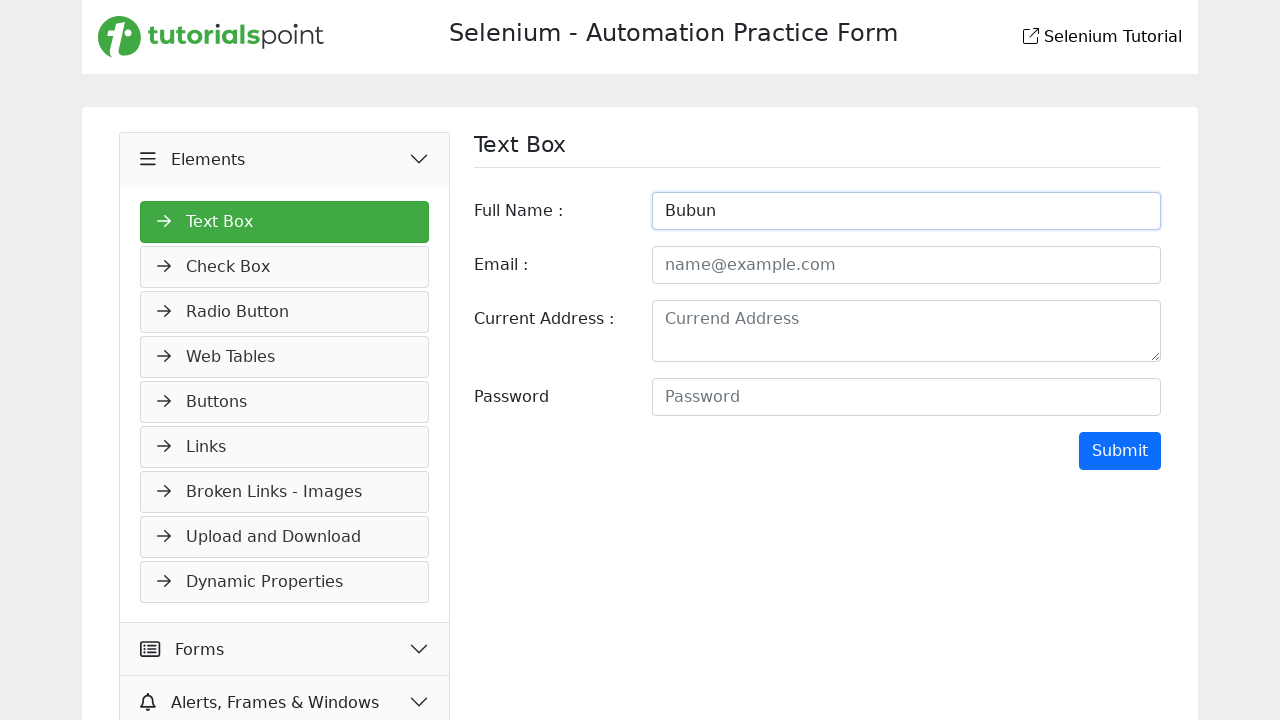

Filled email field with 'arindom@gmail.com' on #email
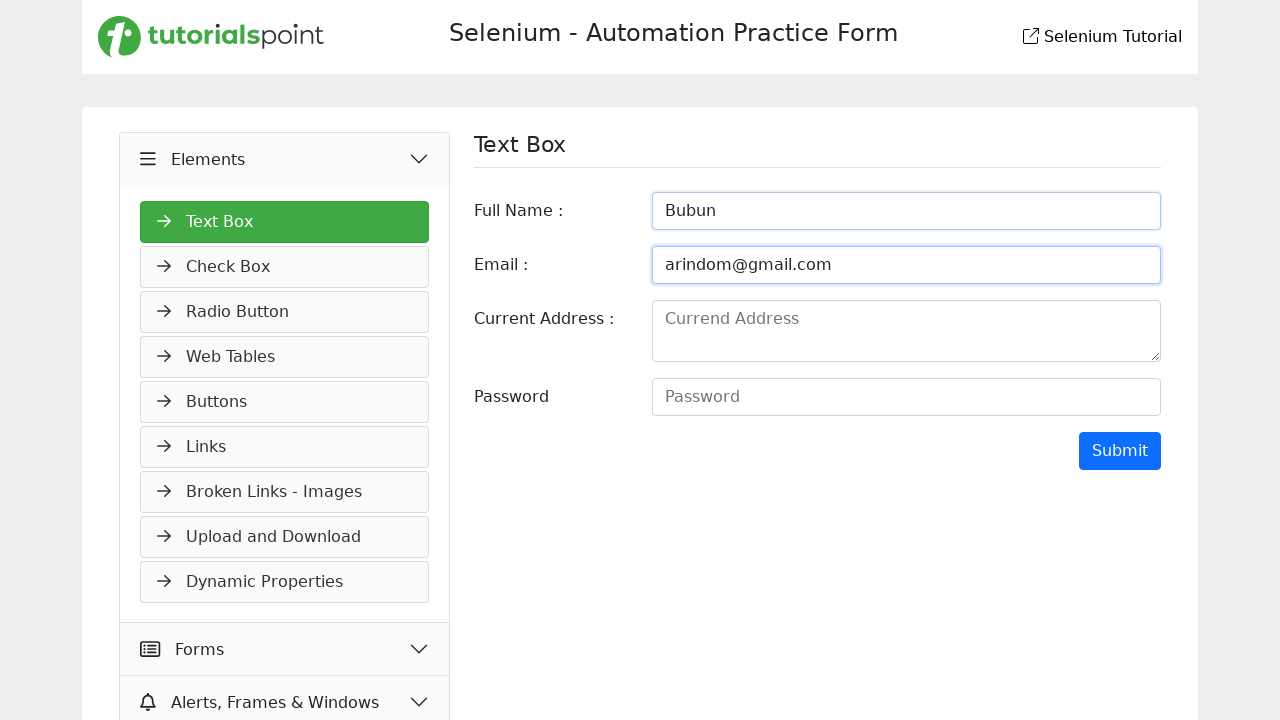

Filled address field with '72, Soudamini Nagar Rishra' on #address
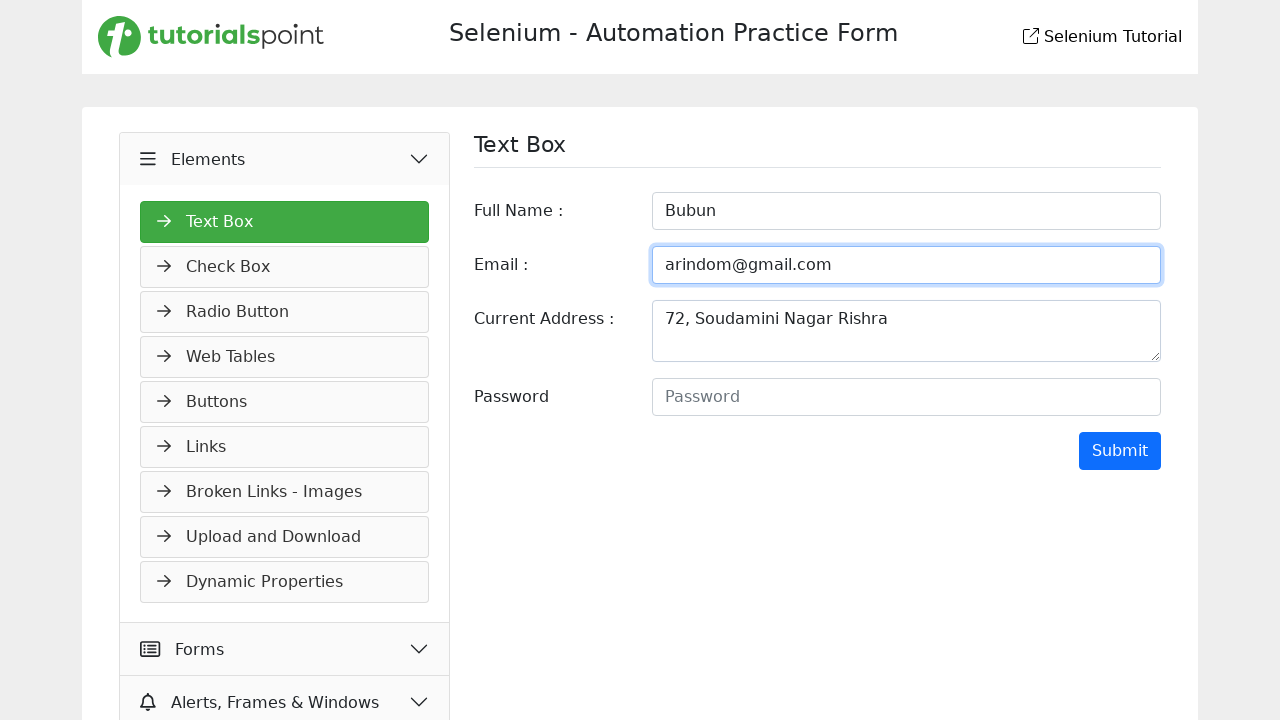

Filled password field with '98arindom' on #password
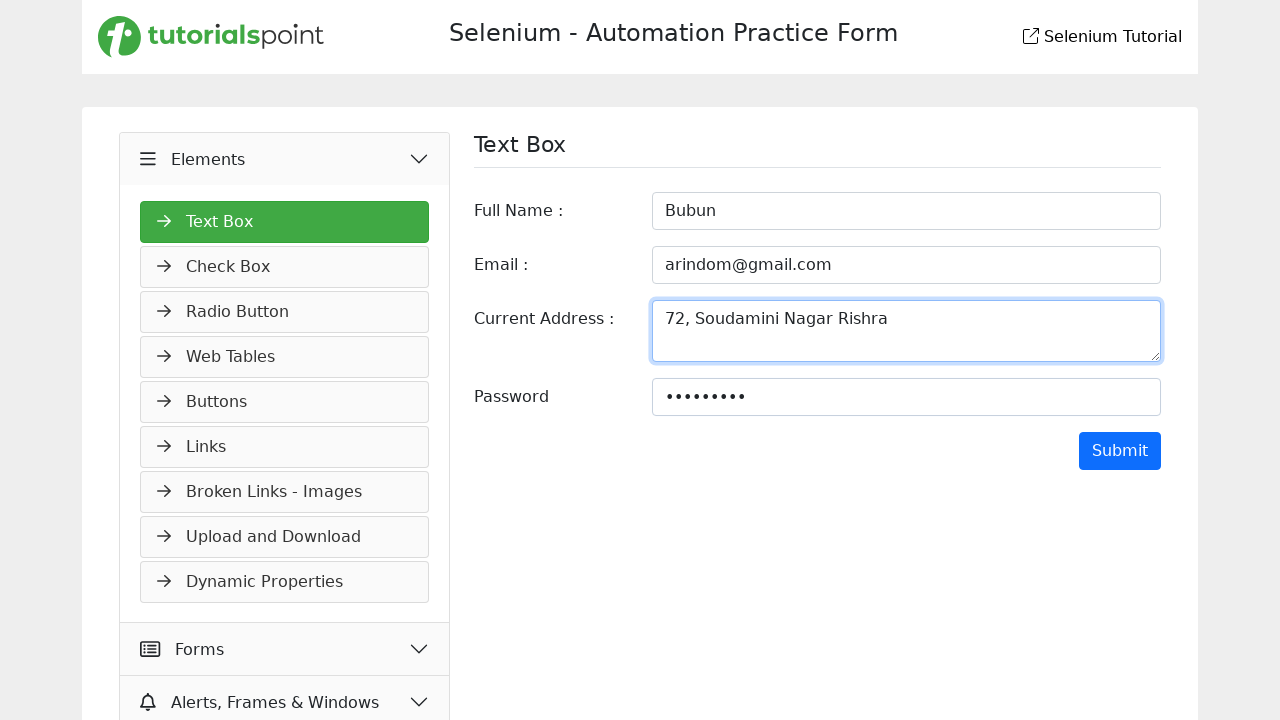

Clicked submit button to submit the form at (1120, 451) on xpath=//*[@id='TextForm']/div[5]/input
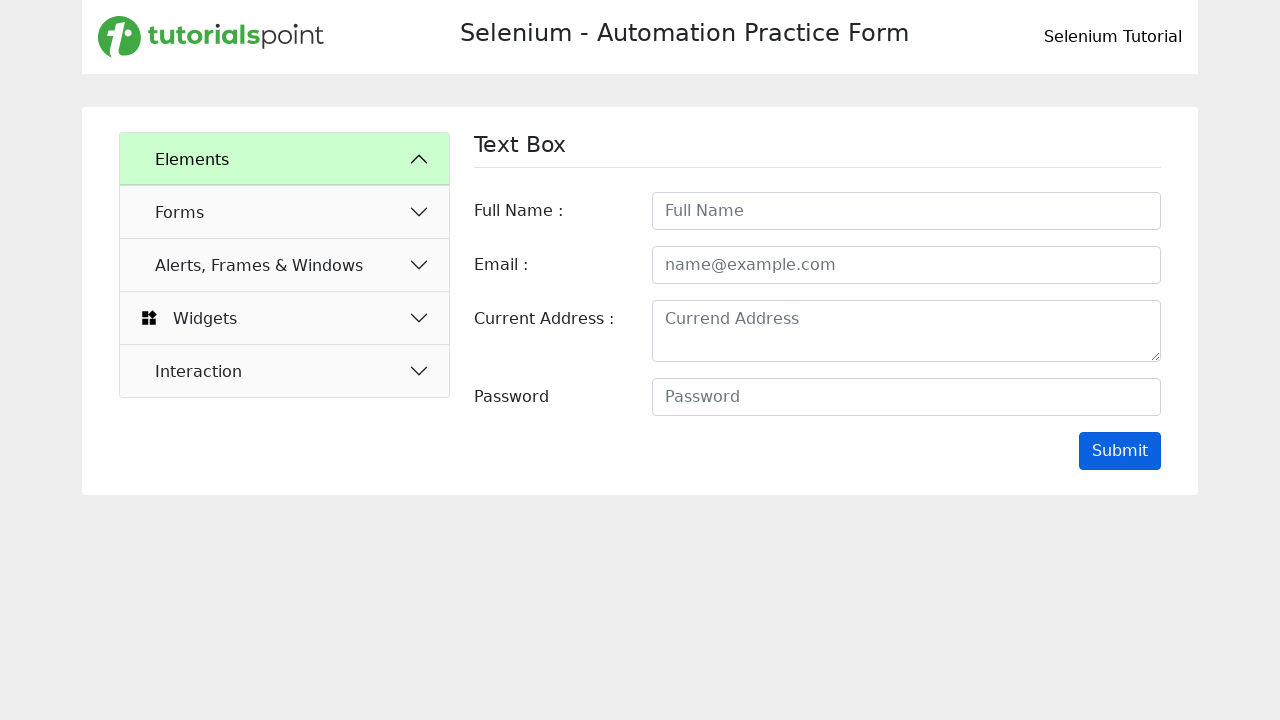

Clicked navigation button to expand menu at (285, 159) on xpath=/html/body/main/div/div/div[1]/div/div[1]/h2/button
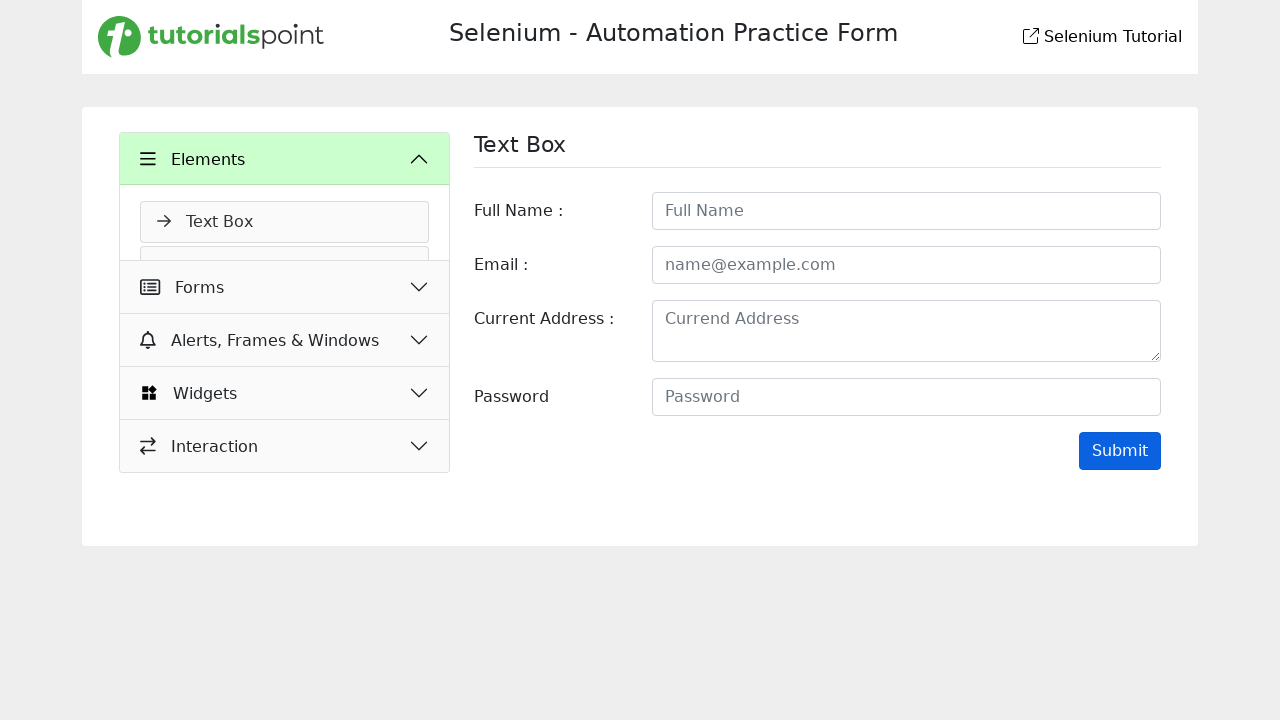

Navigated to Check Box section at (285, 267) on text=Check Box
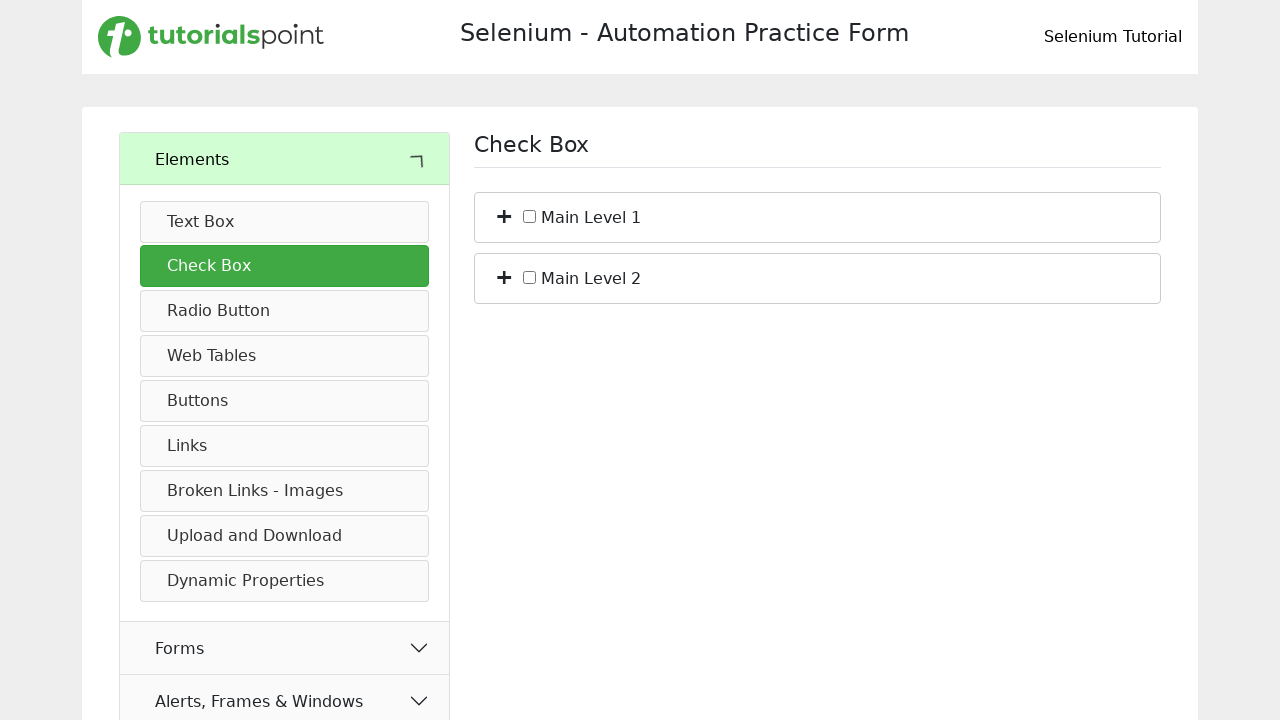

Clicked first checkbox at (504, 215) on xpath=/html/body/main/div/div/div[2]/div/ul/li[1]/span[1]
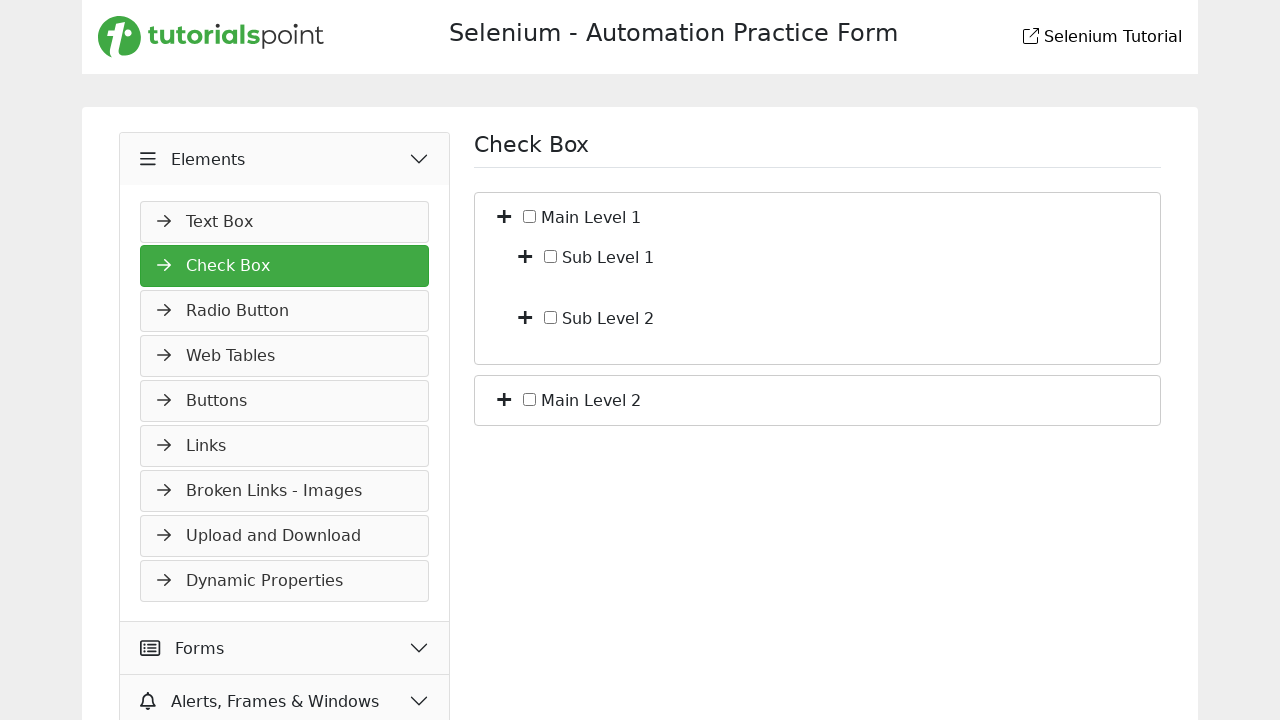

Clicked checkbox with ID 'c_bf_2' at (551, 317) on #c_bf_2
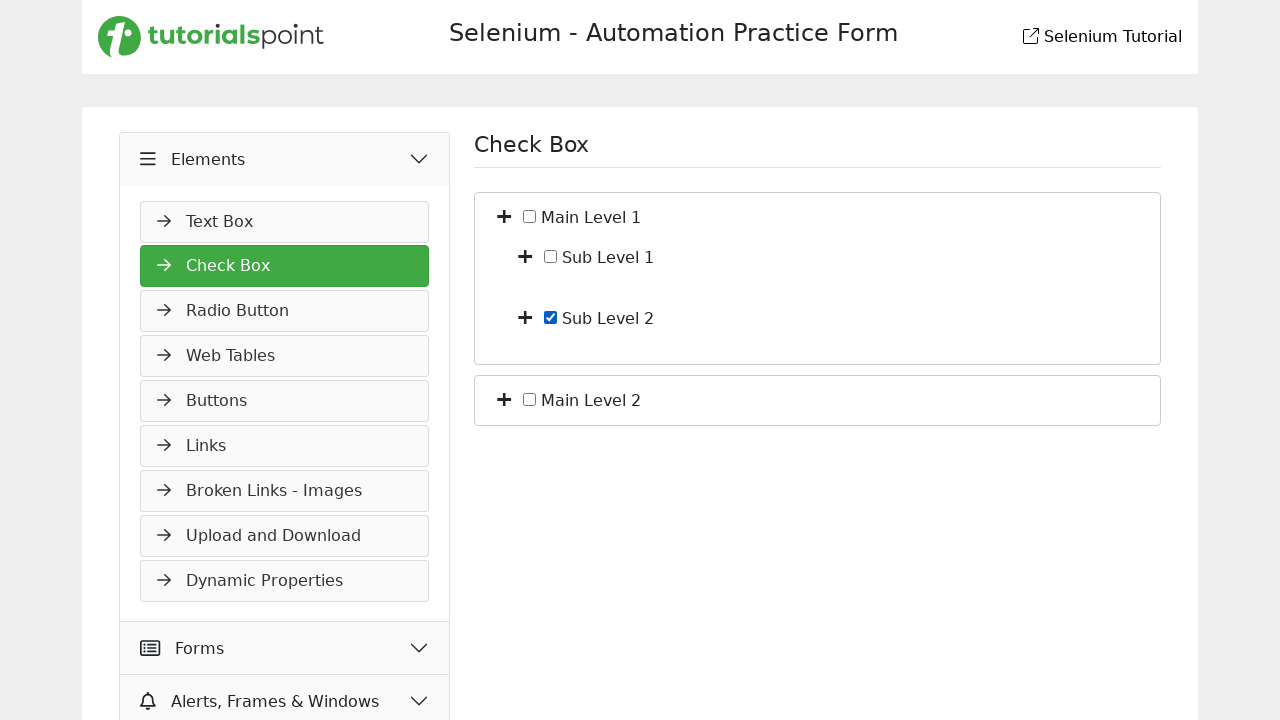

Clicked second checkbox at (504, 398) on xpath=/html/body/main/div/div/div[2]/div/ul/li[2]/span[1]
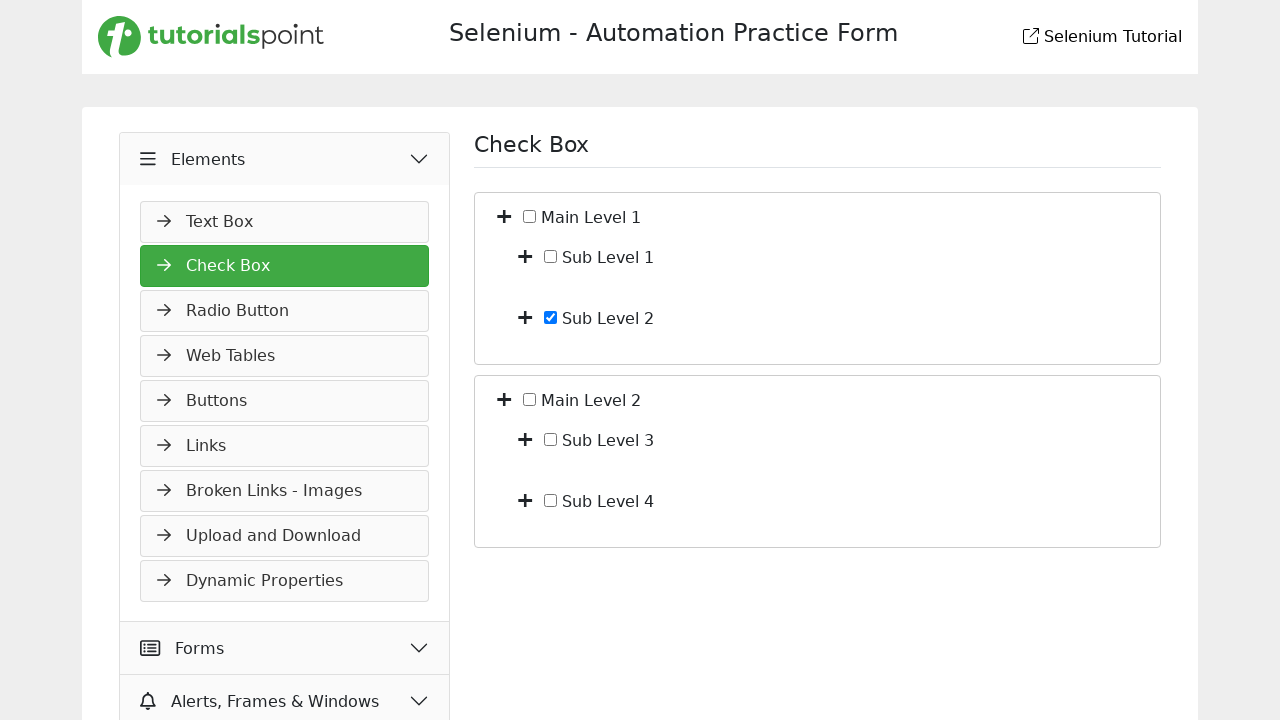

Clicked checkbox with ID 'c_bf_3' at (551, 439) on #c_bf_3
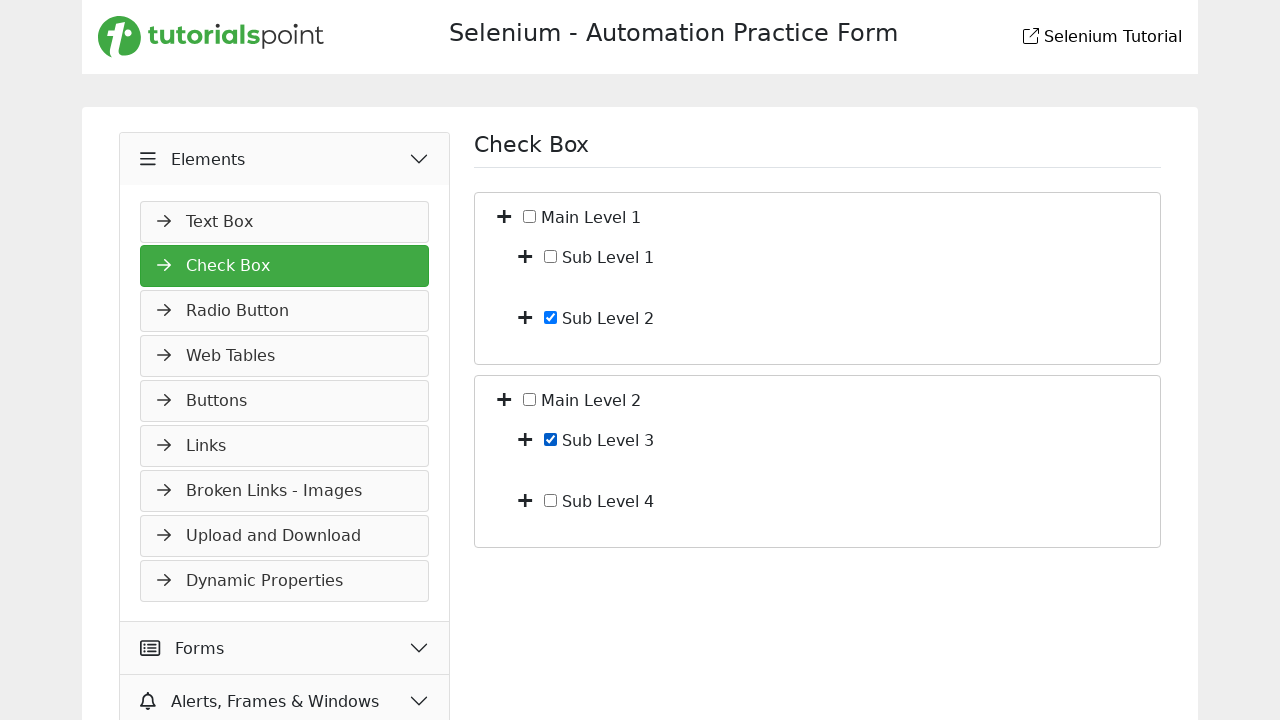

Navigated to Radio Button section at (285, 311) on text=Radio Button
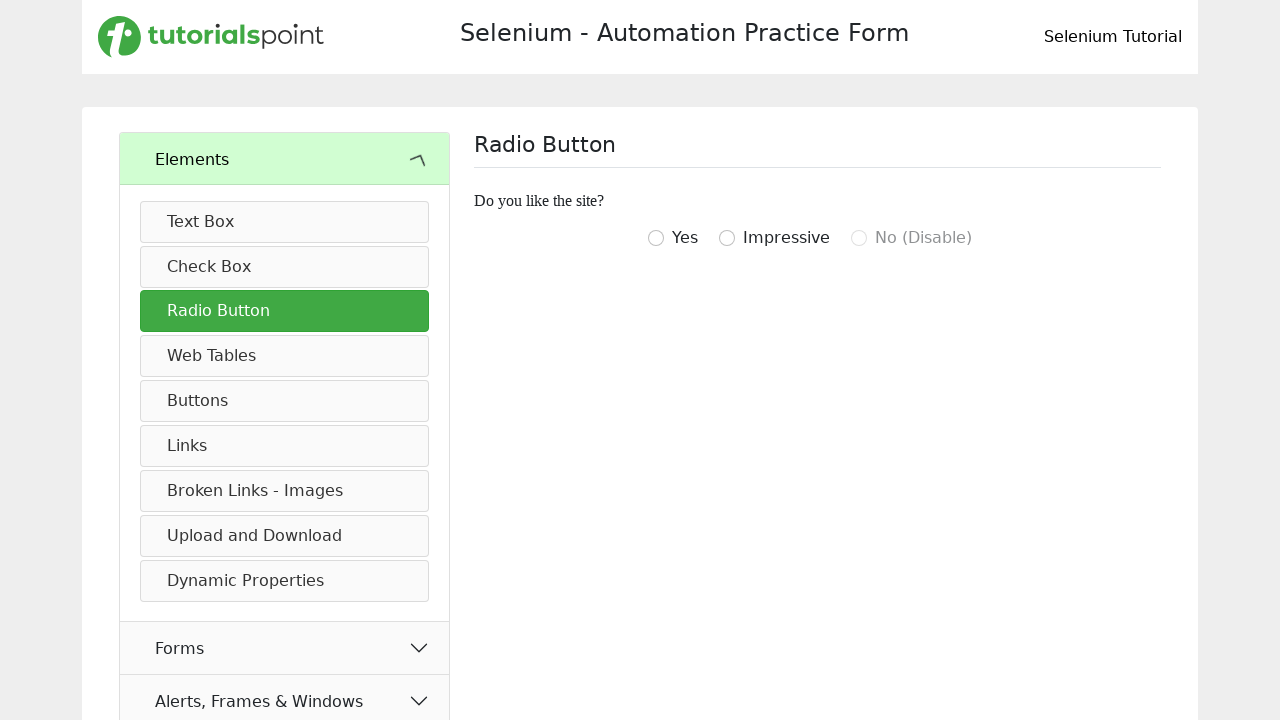

Clicked radio button at (727, 238) on xpath=/html/body/main/div/div/div[2]/form/div[3]/input
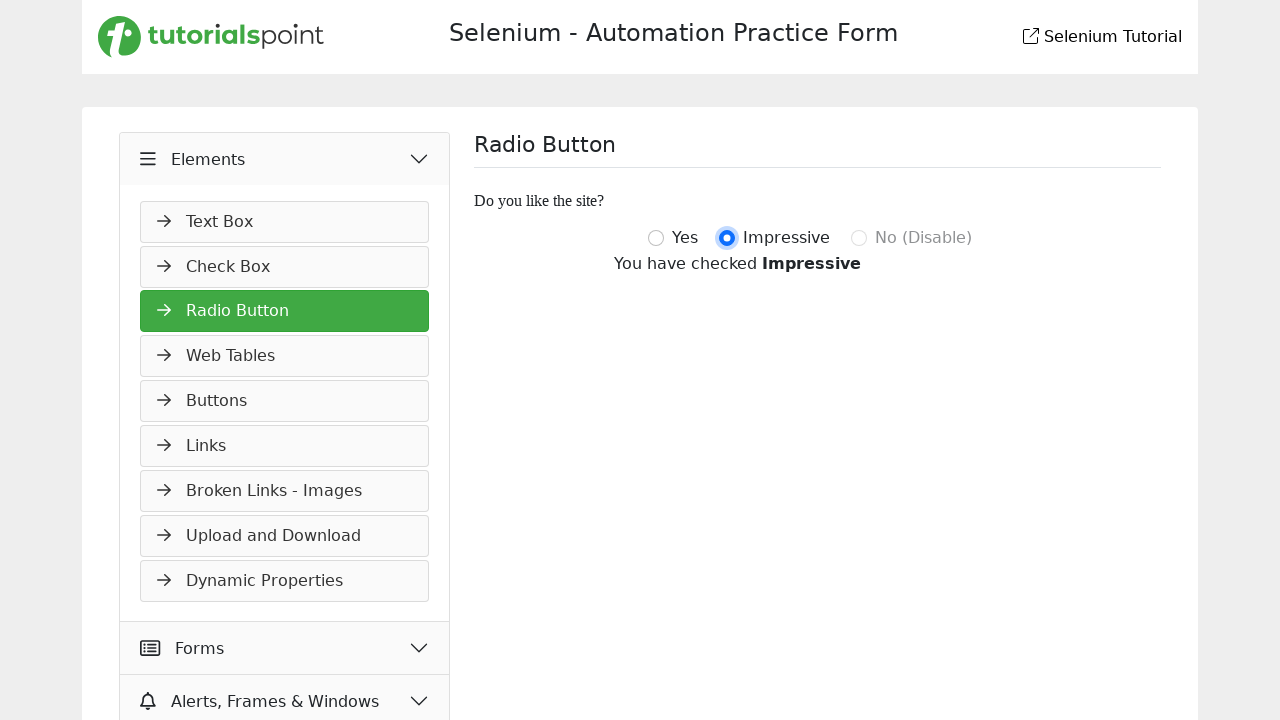

Verified radio button is selected: True
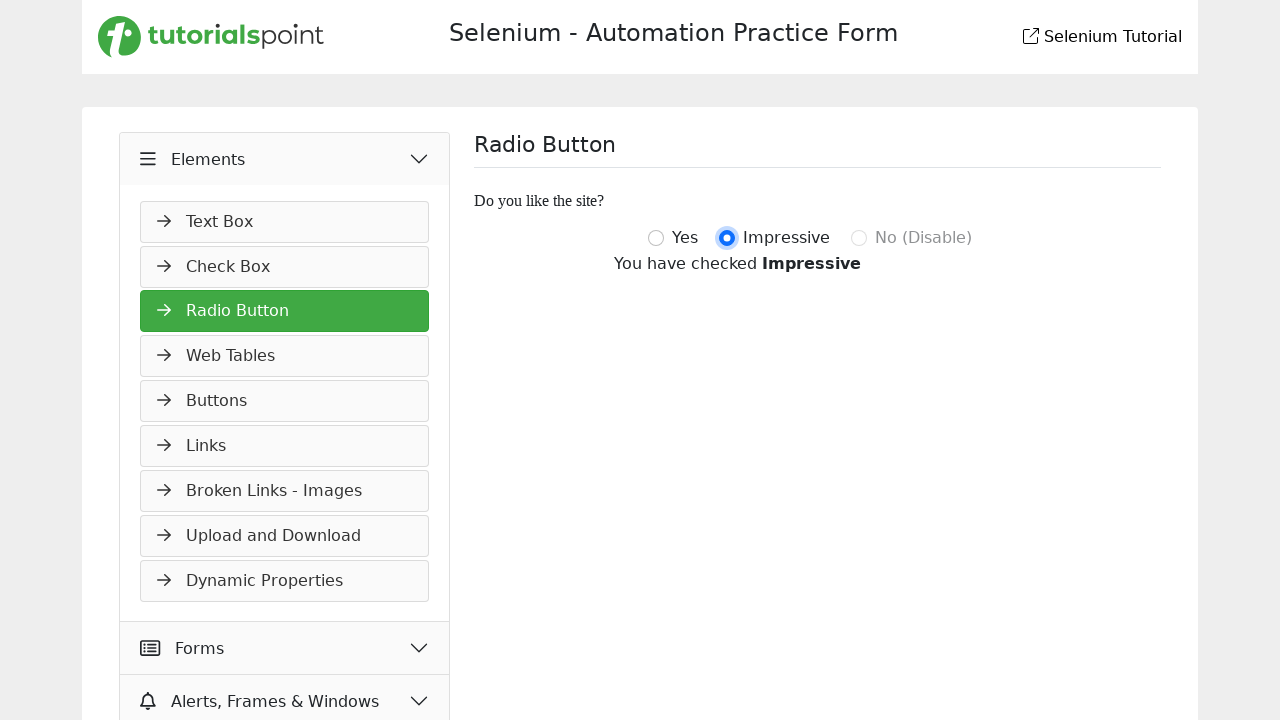

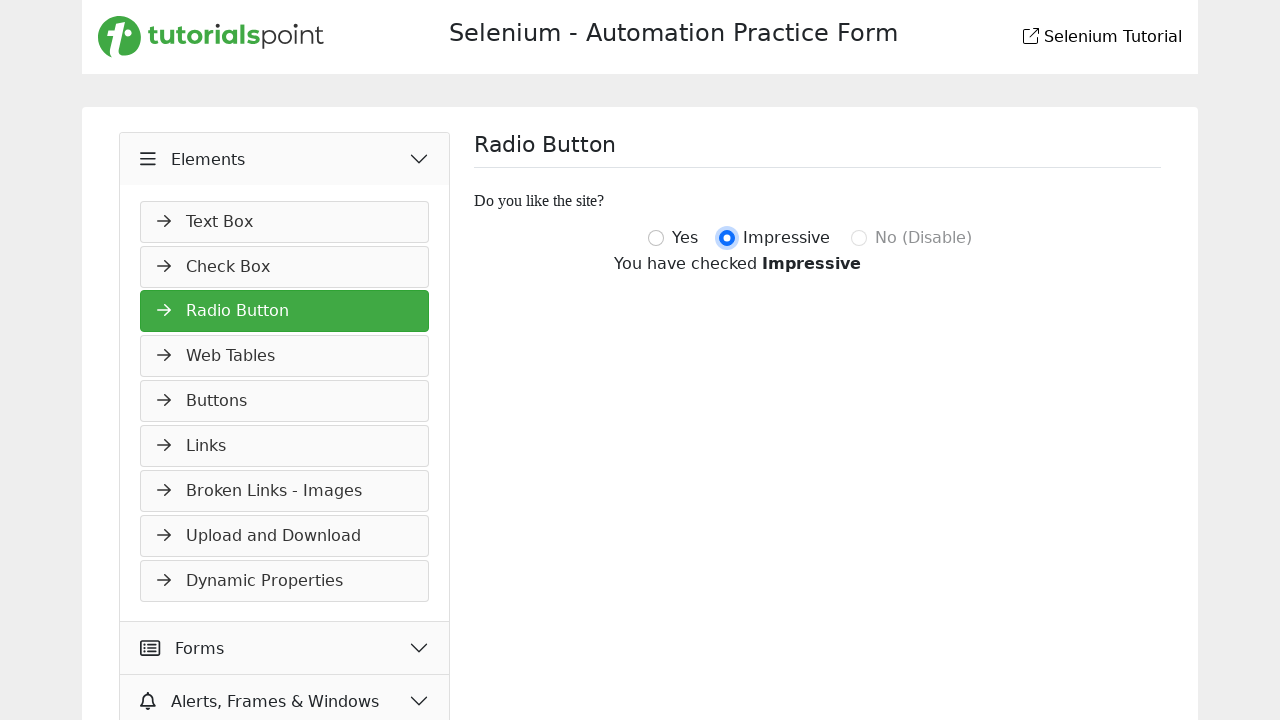